Clicks on the first link in the content list (A/B Testing) and verifies navigation to the correct URL

Starting URL: https://the-internet.herokuapp.com/

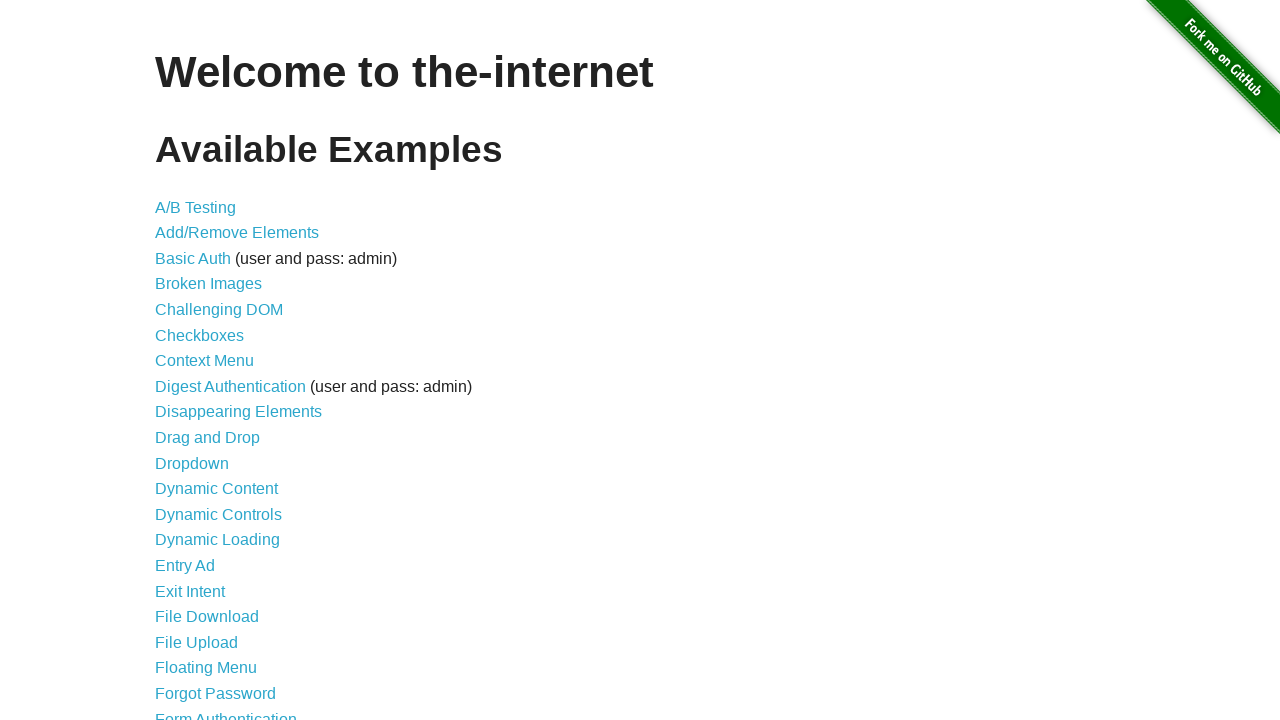

Navigated to starting URL https://the-internet.herokuapp.com/
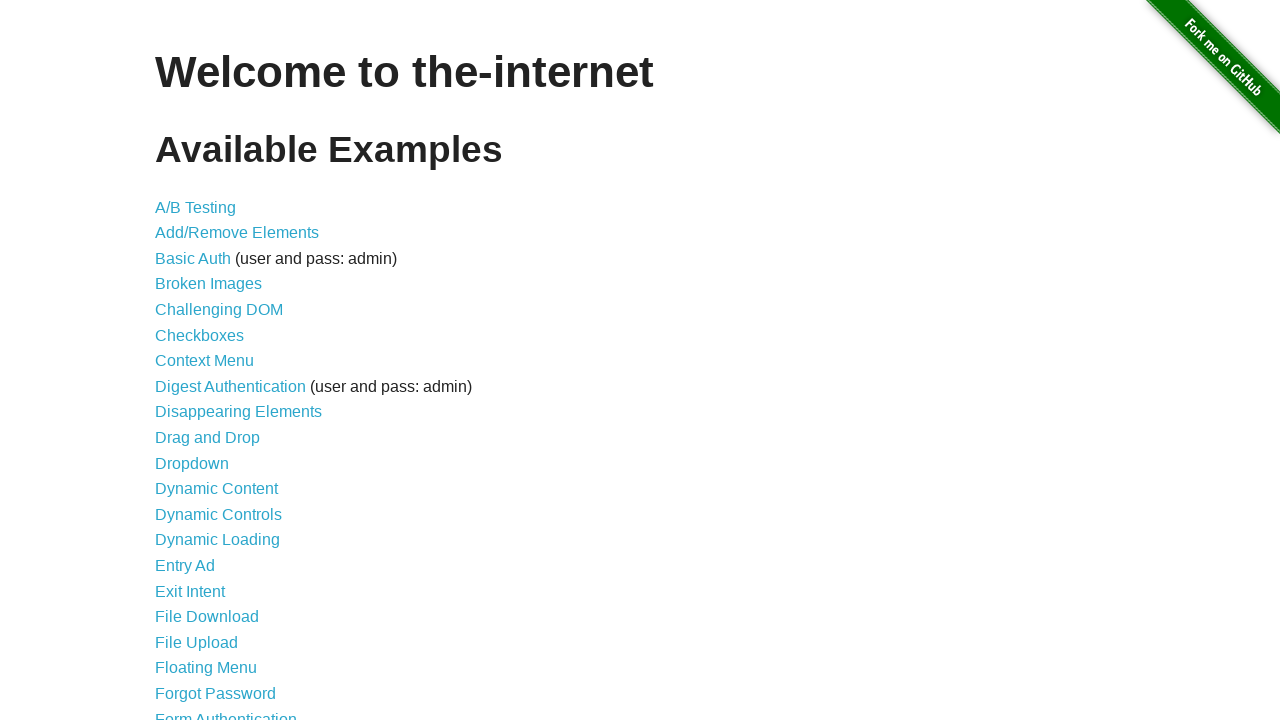

Clicked on the first link (A/B Testing) in the content list at (196, 207) on #content > ul > li:nth-child(1) > a
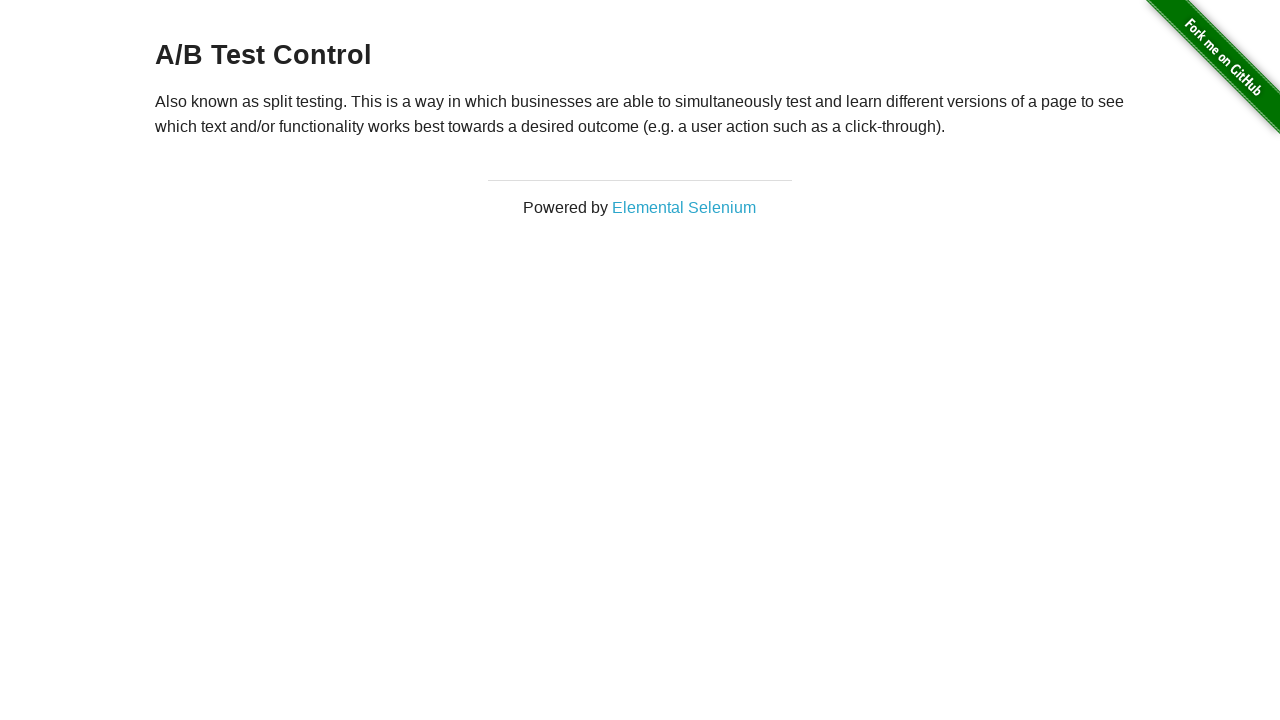

Verified successful navigation to A/B testing page at https://the-internet.herokuapp.com/abtest
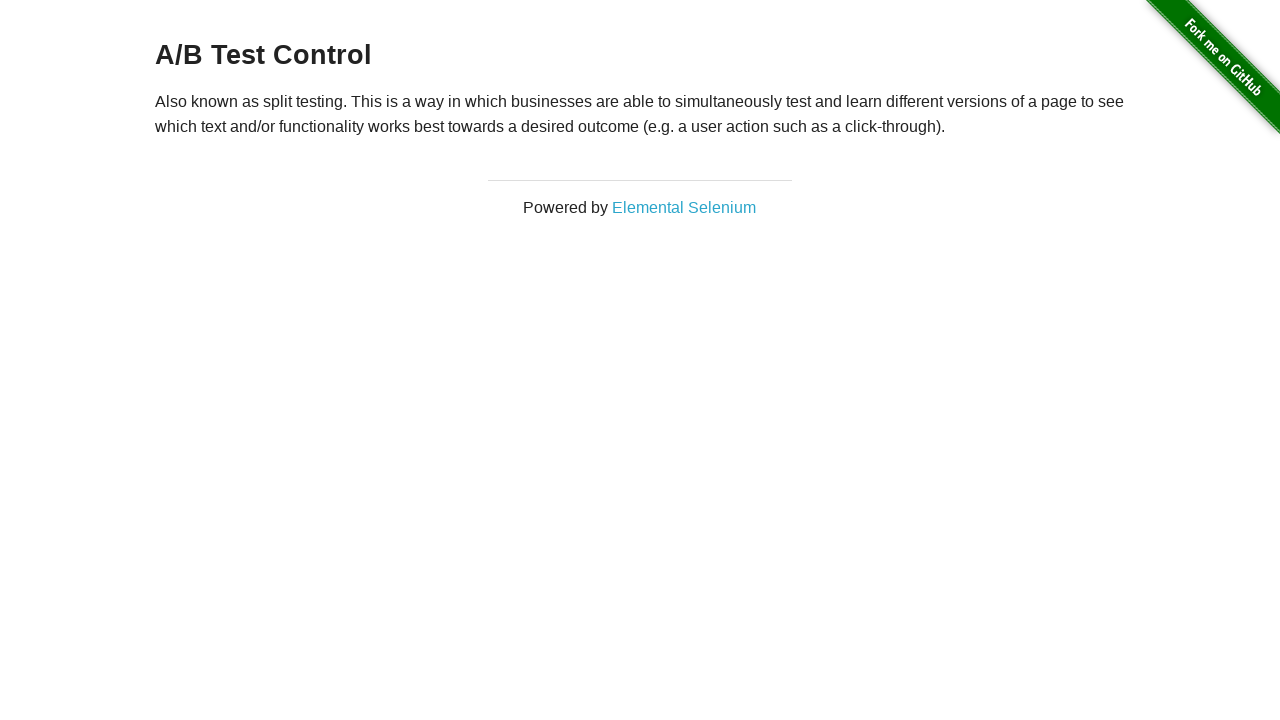

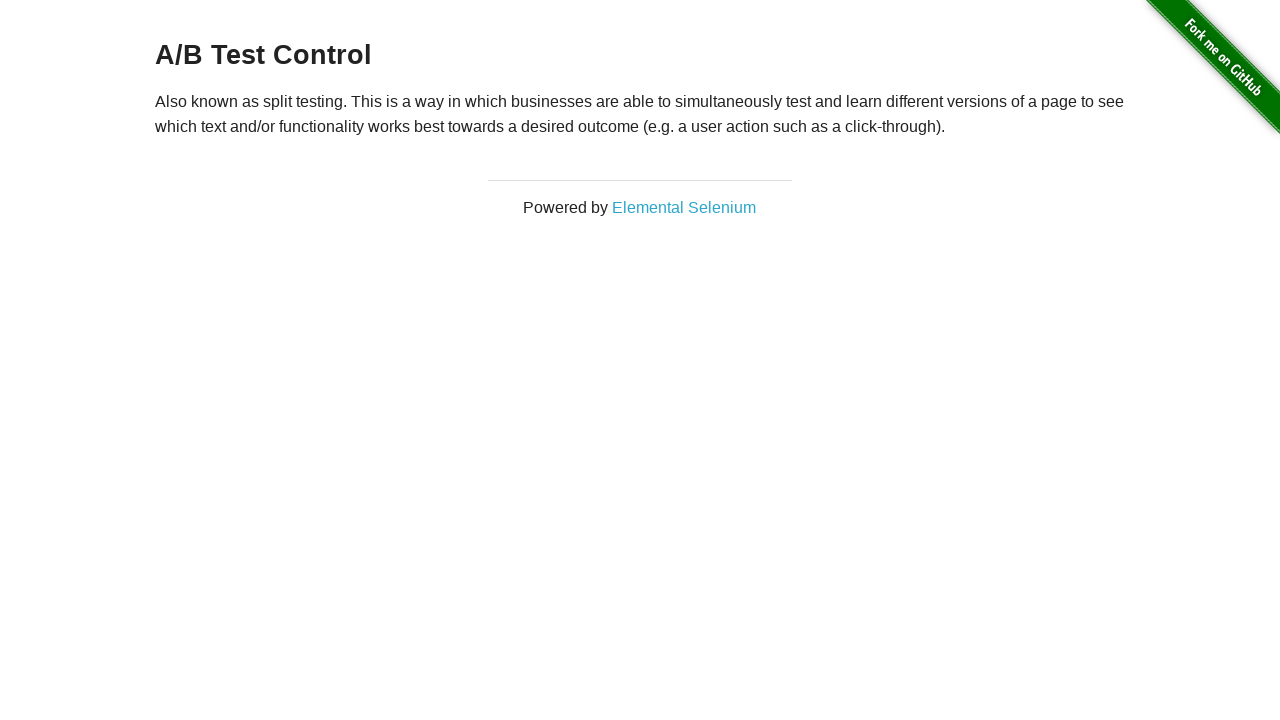